Tests text box form functionality by filling in full name, email, and current address fields, then clearing the address field

Starting URL: https://demoqa.com/text-box

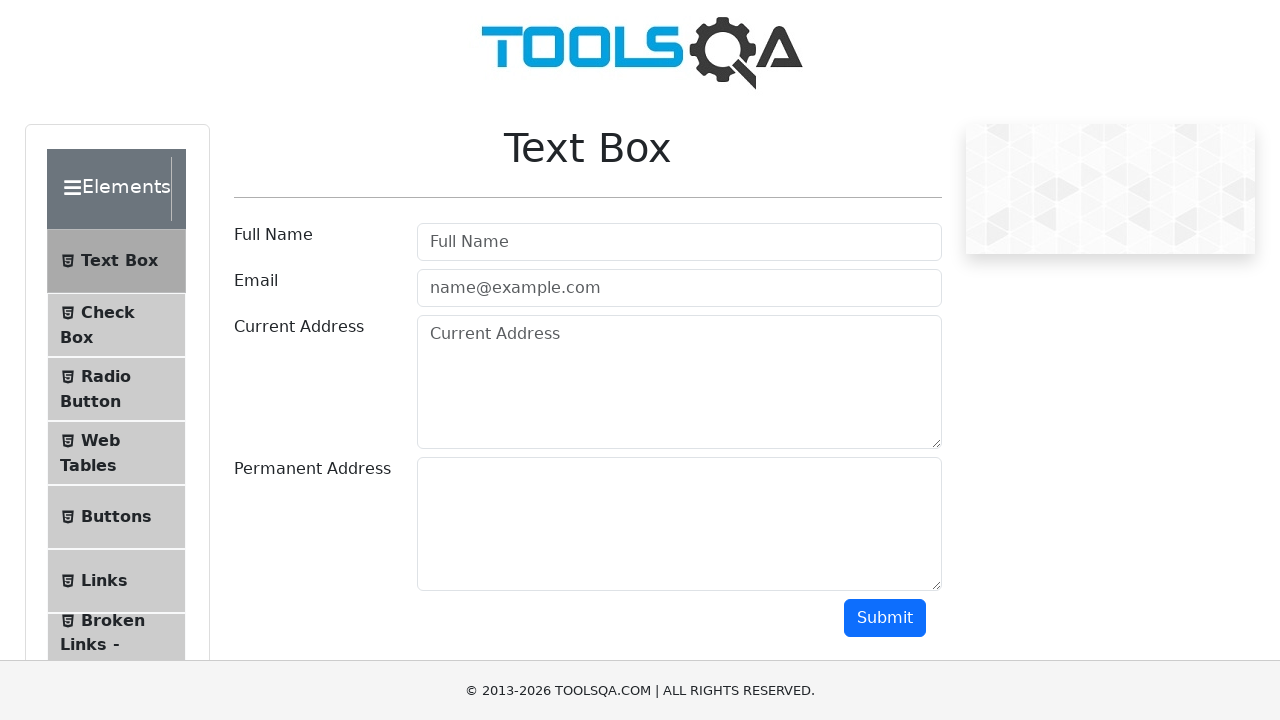

Filled full name textbox with 'AutomationTesting' on #userName
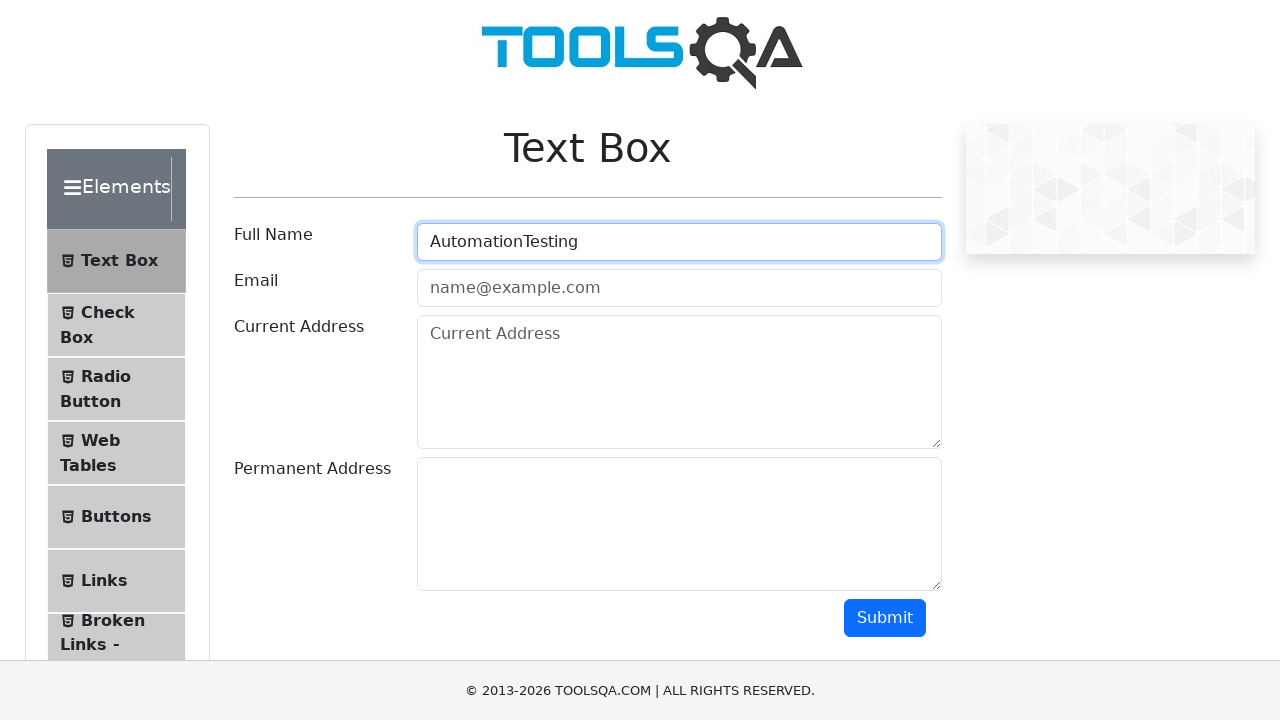

Filled email textbox with 'Testing@gmail.com' on #userEmail
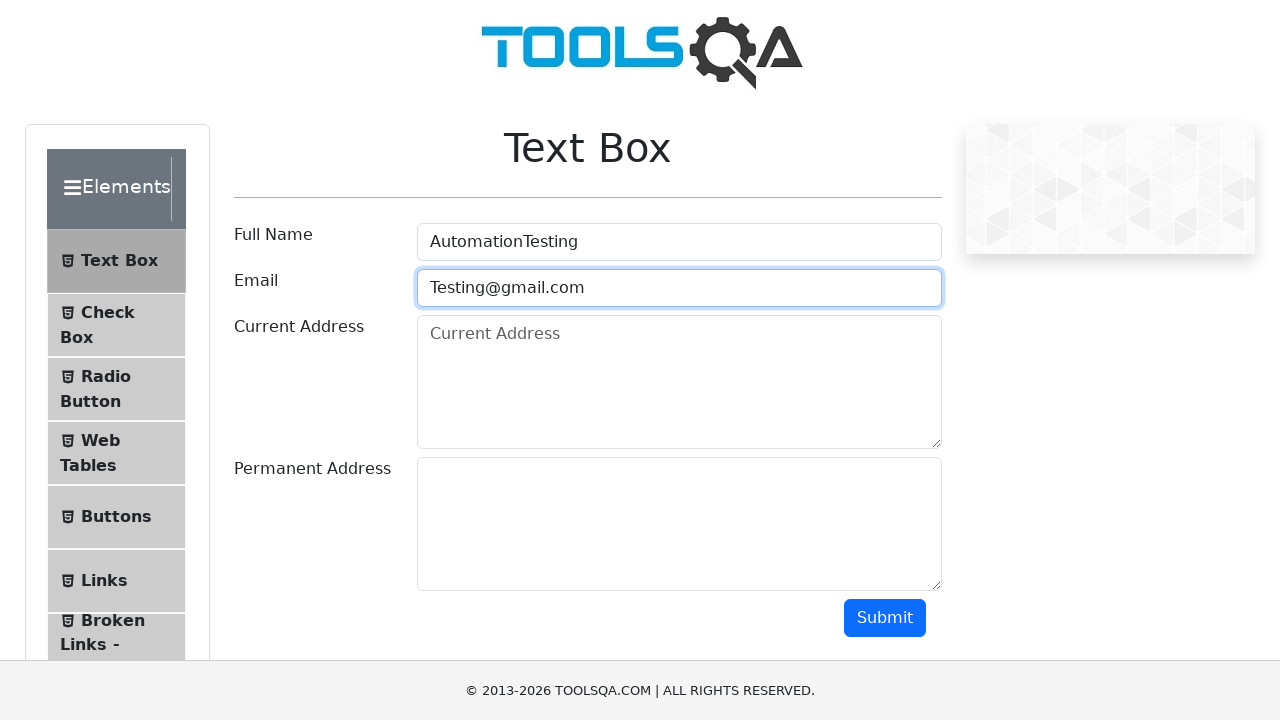

Filled current address textbox with 'Tran Van Hoai' on #currentAddress
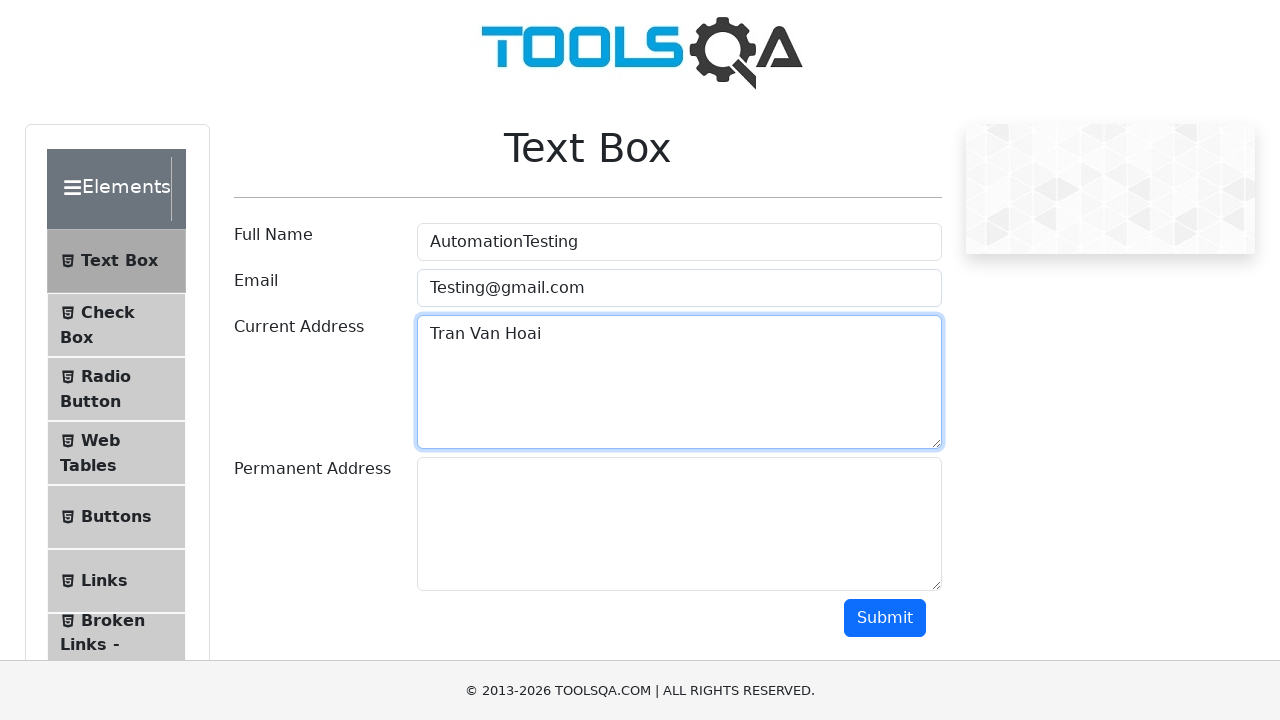

Cleared the current address textbox on #currentAddress
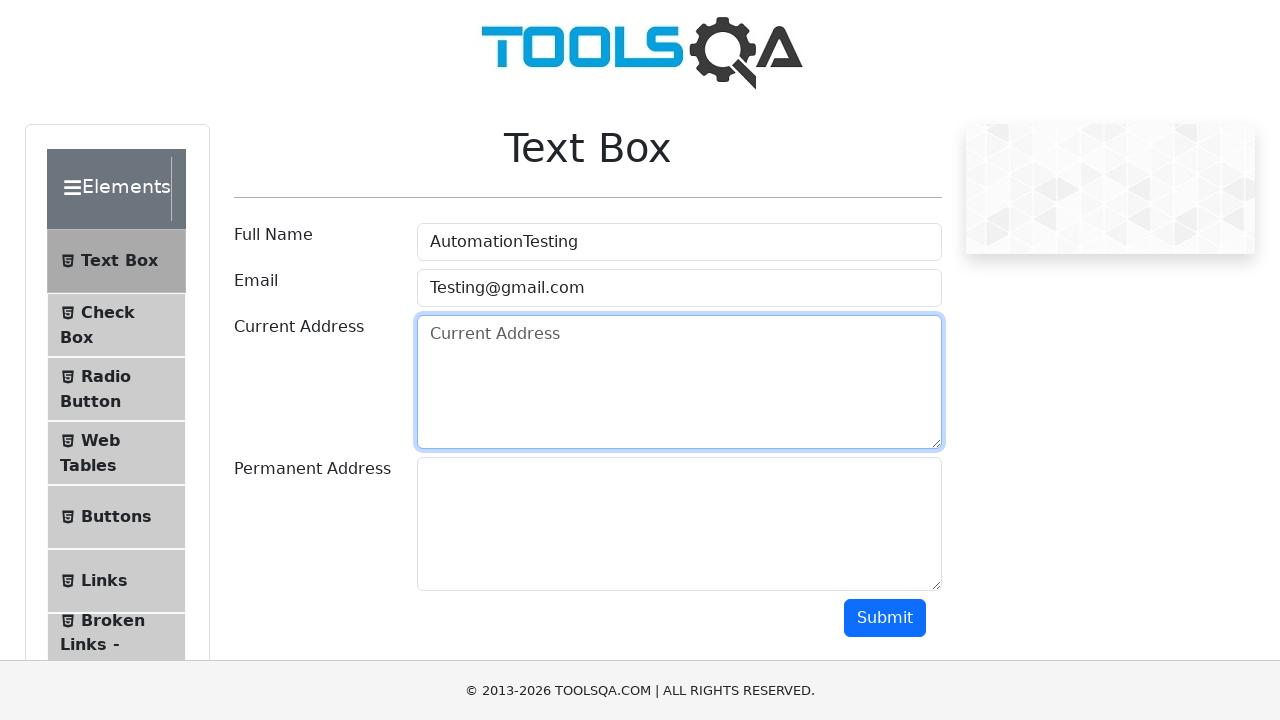

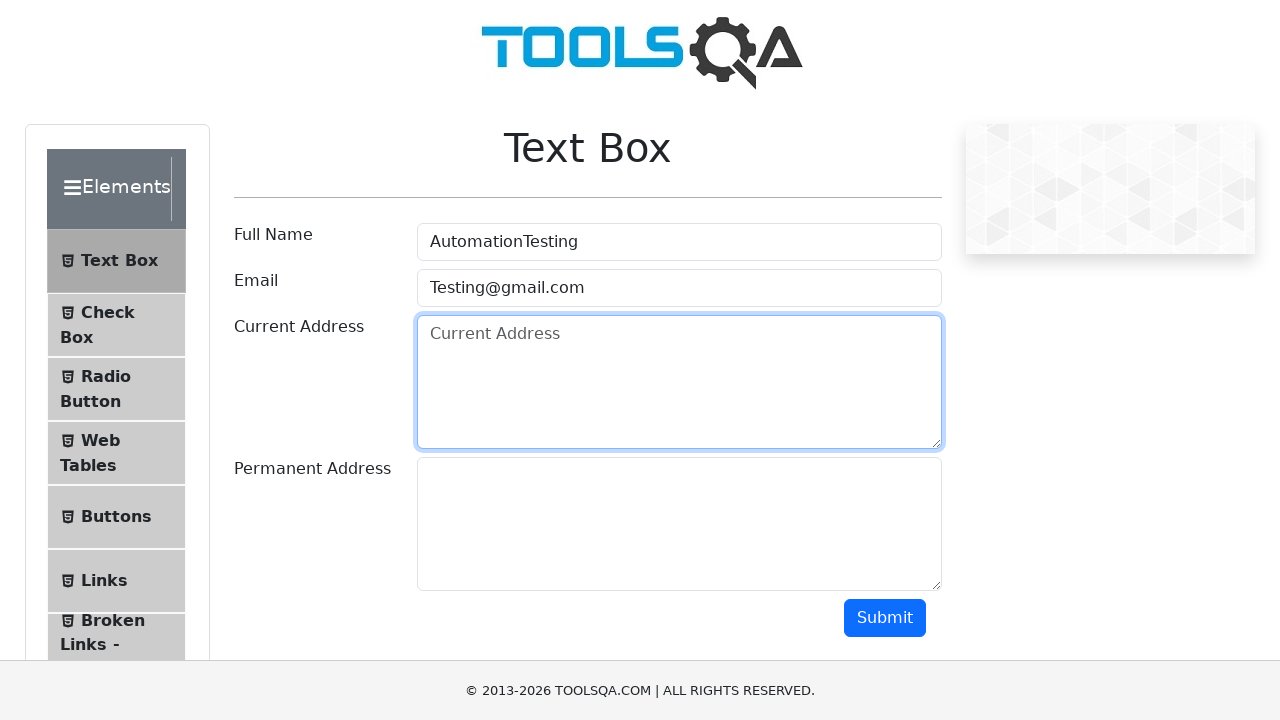